Tests JavaScript alert handling by triggering different types of alerts (simple alert, confirm, and prompt) and interacting with them

Starting URL: https://the-internet.herokuapp.com/javascript_alerts

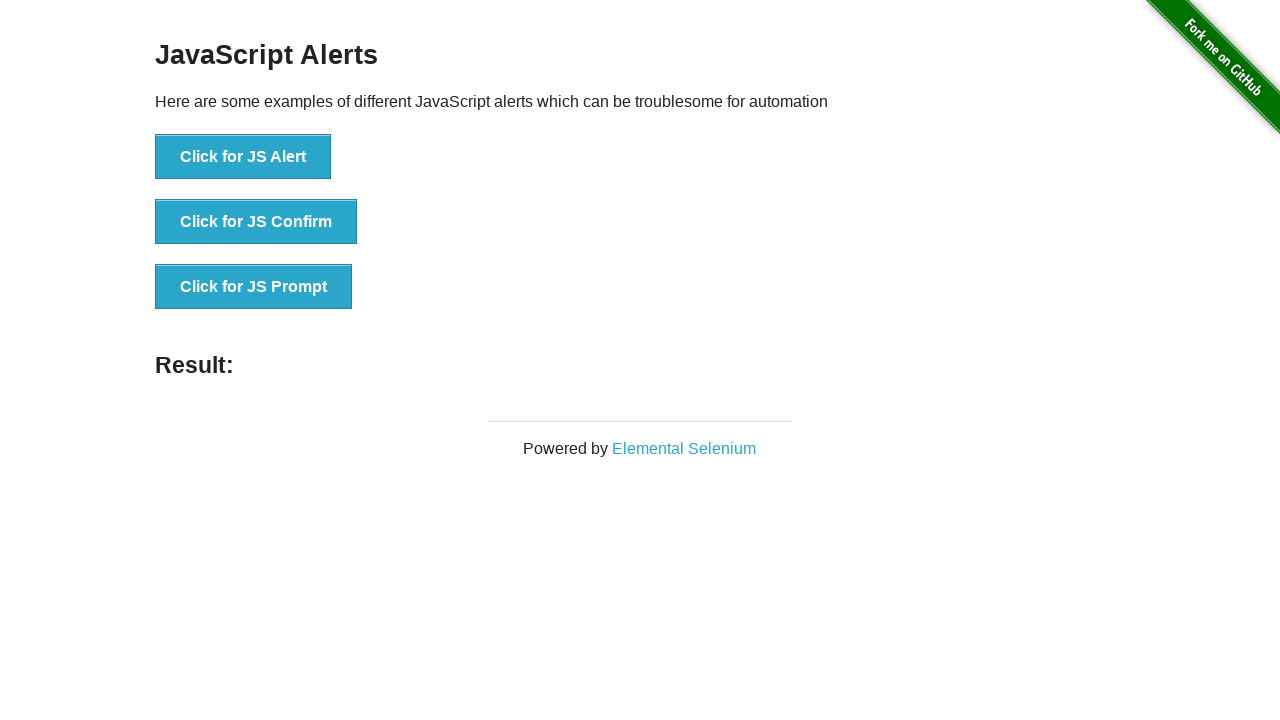

Navigated to JavaScript alerts test page
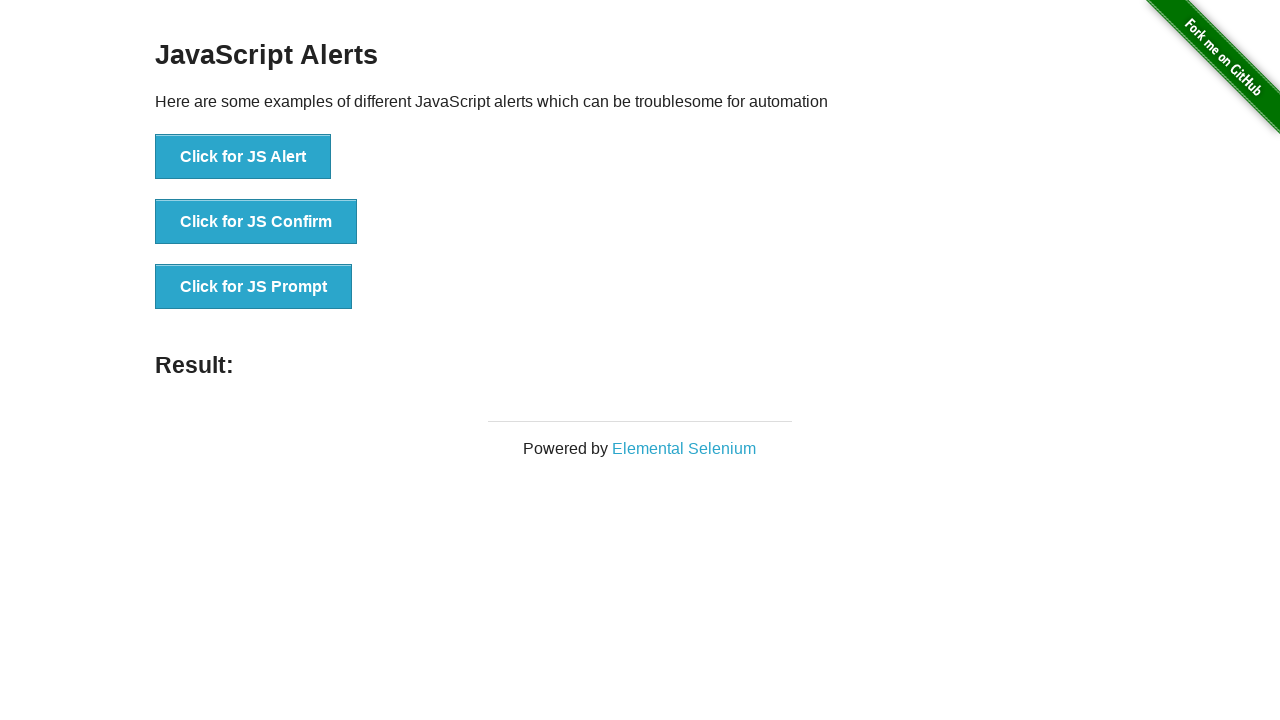

Clicked first button to trigger simple alert at (243, 157) on xpath=//*[@id="content"]/div/ul/li[1]/button
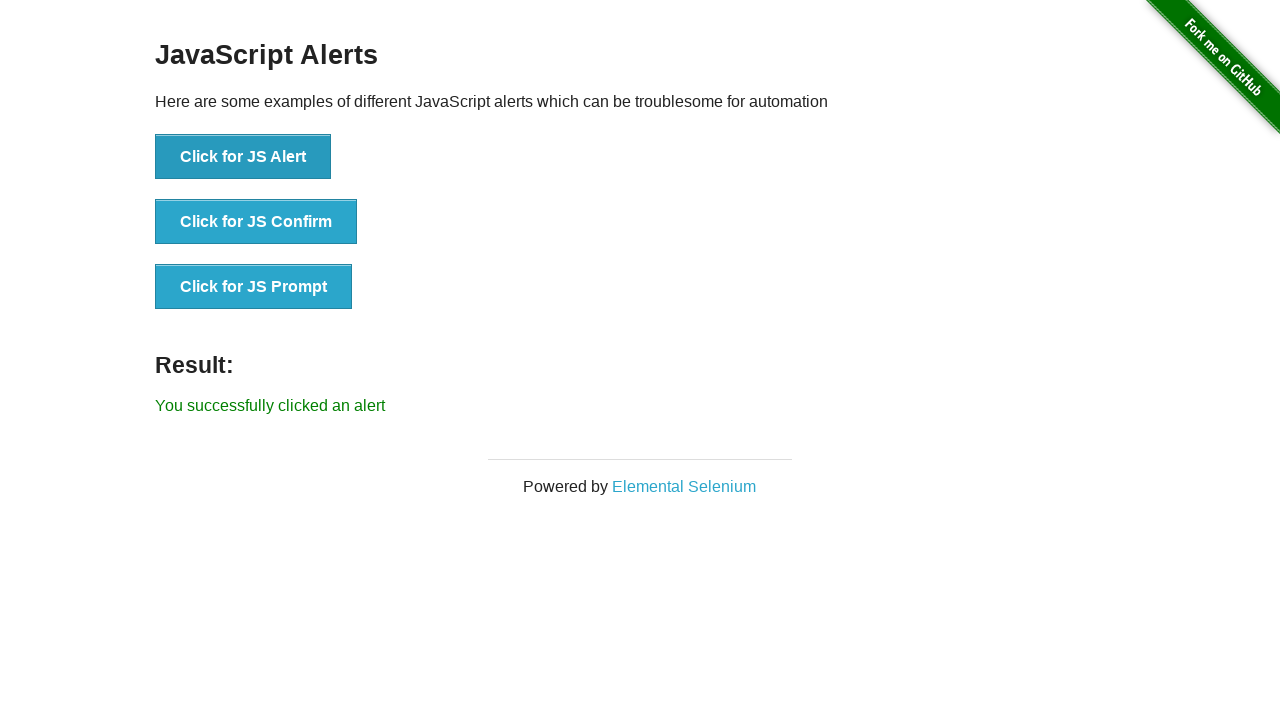

Set up dialog handler to accept simple alert
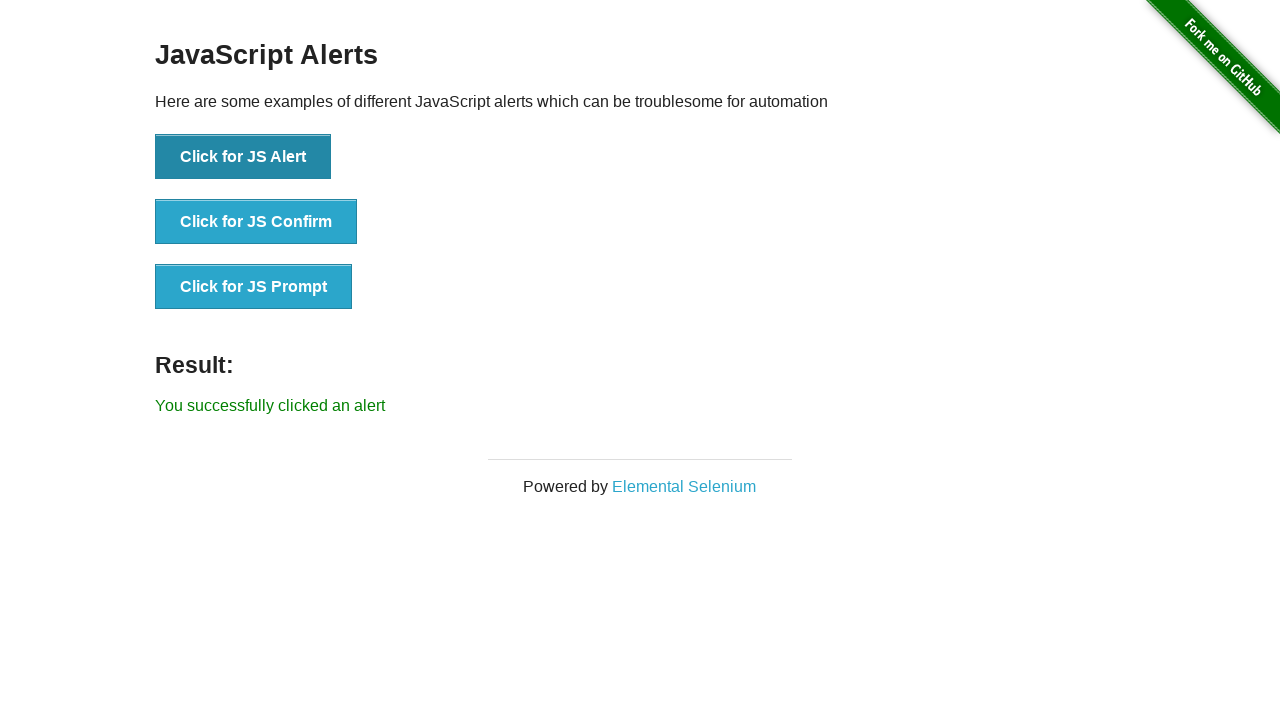

Clicked second button to trigger confirm alert at (256, 222) on xpath=//*[@id="content"]/div/ul/li[2]/button
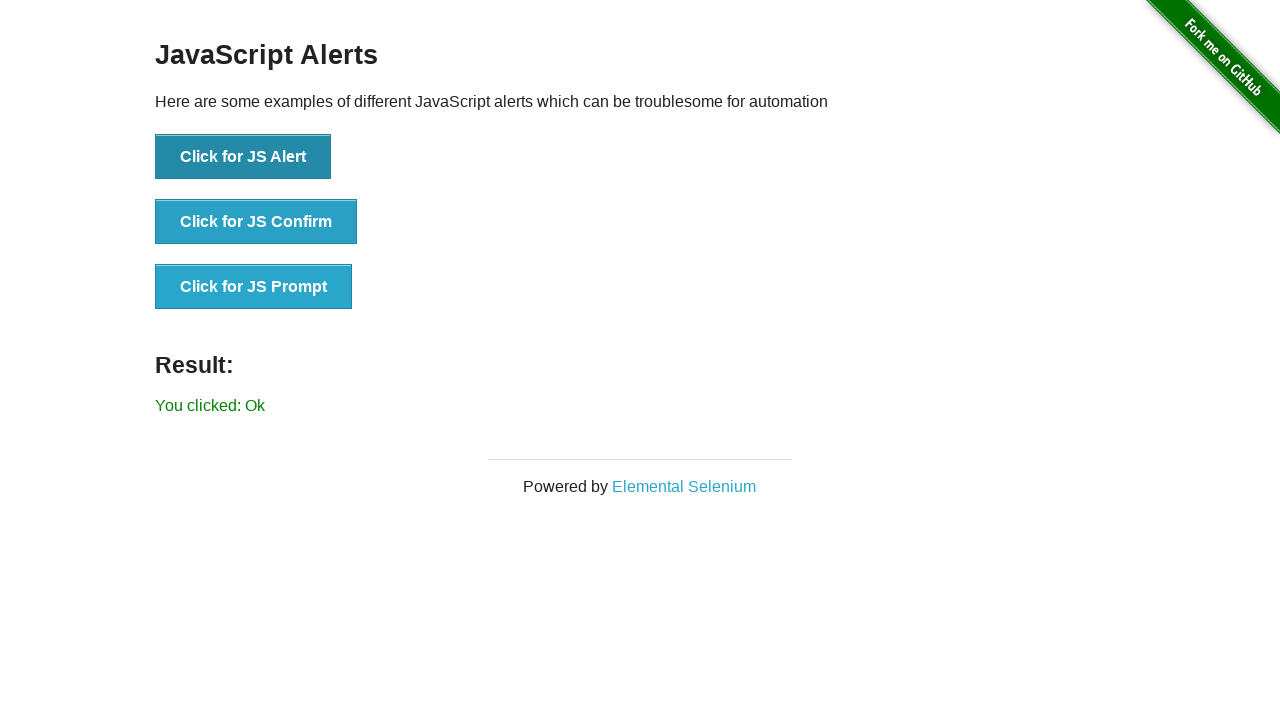

Confirmed the confirm alert with existing handler
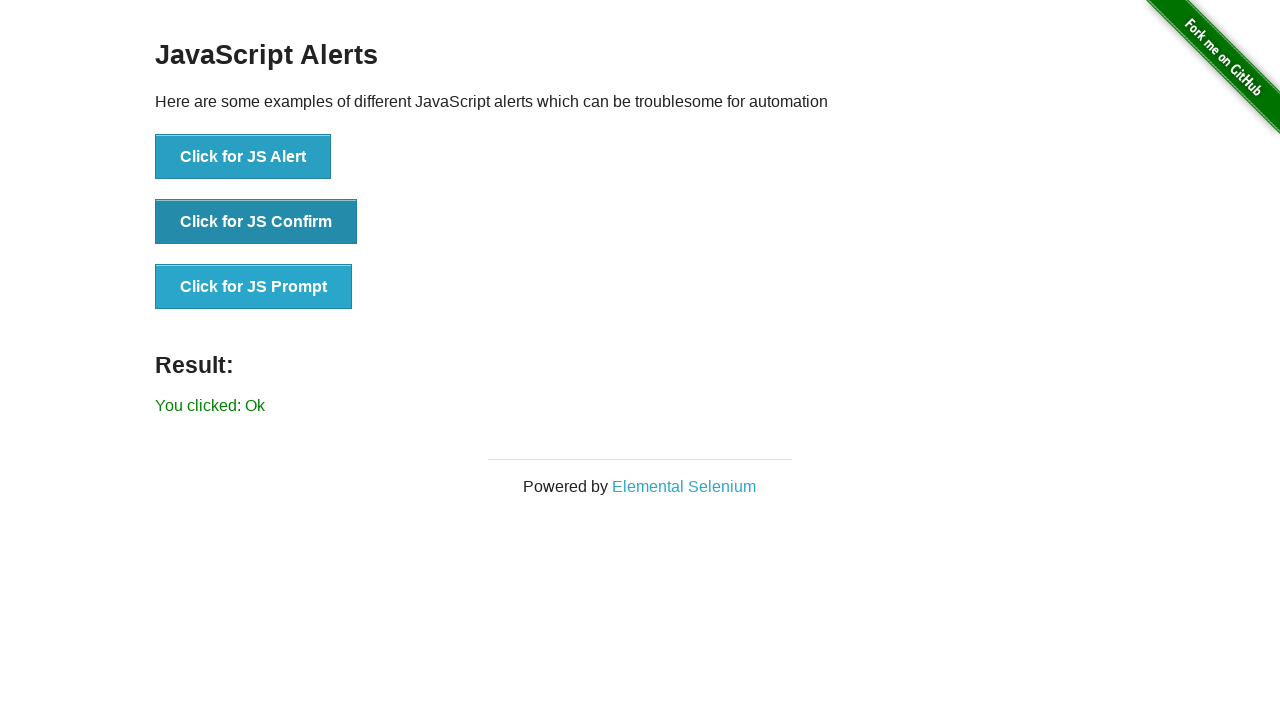

Clicked third button to trigger prompt alert at (254, 287) on xpath=//*[@id="content"]/div/ul/li[3]/button
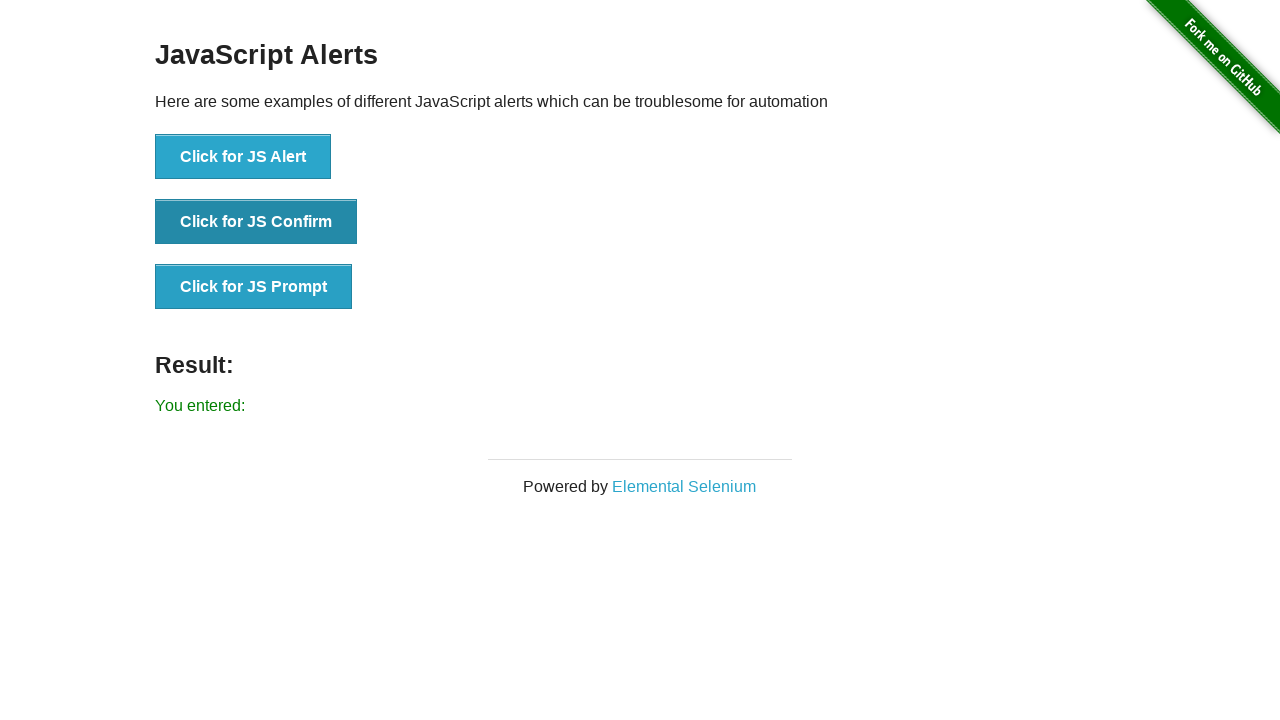

Set up dialog handler to accept prompt alert with text 'hello'
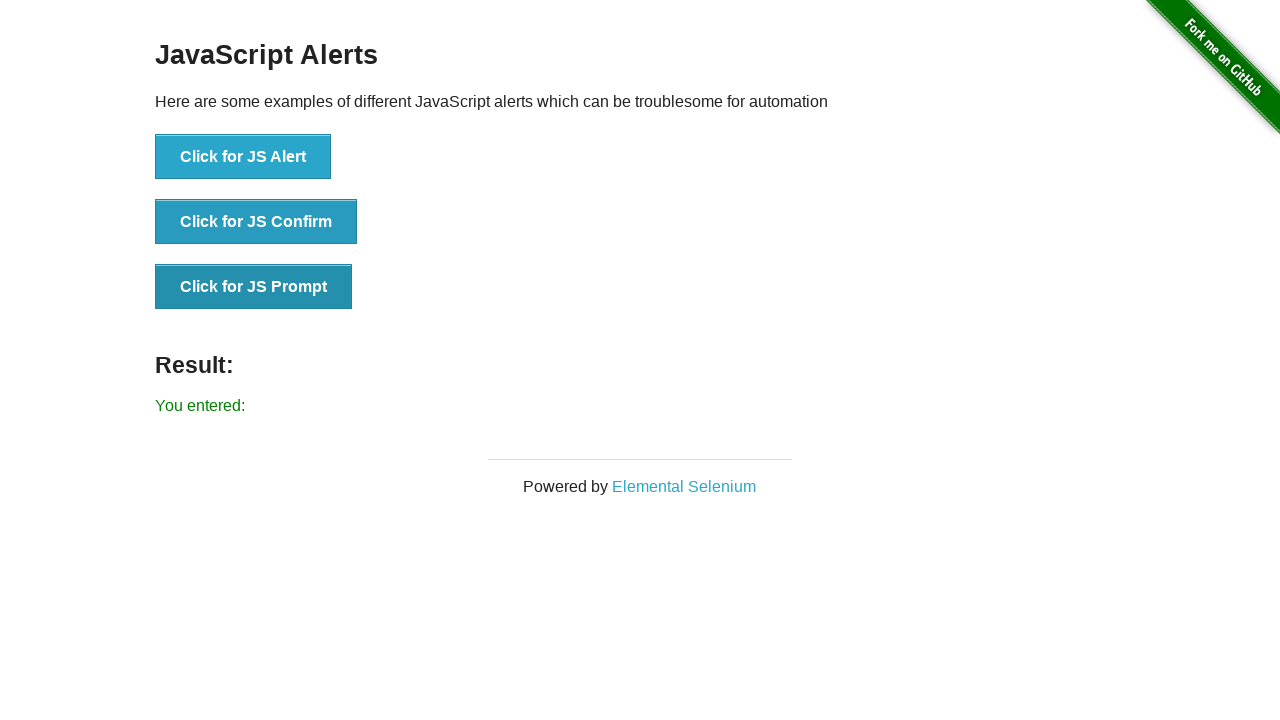

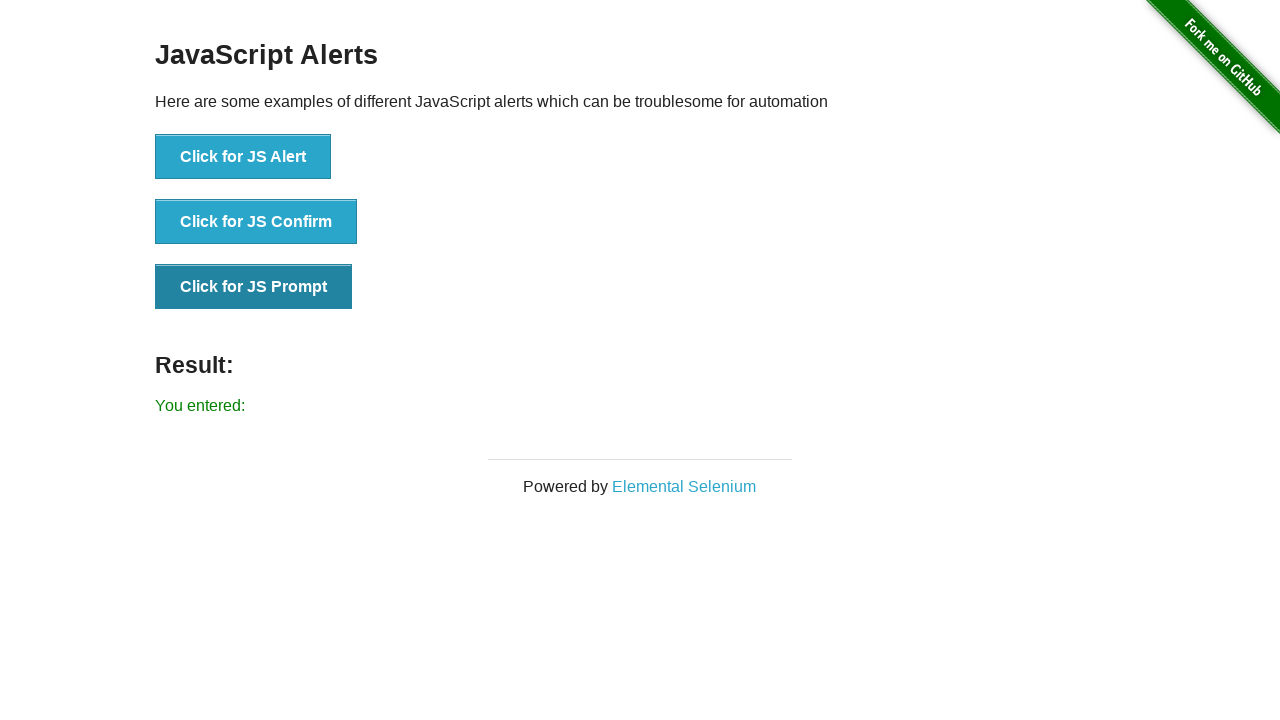